Tests that edits are cancelled when pressing Escape

Starting URL: https://demo.playwright.dev/todomvc

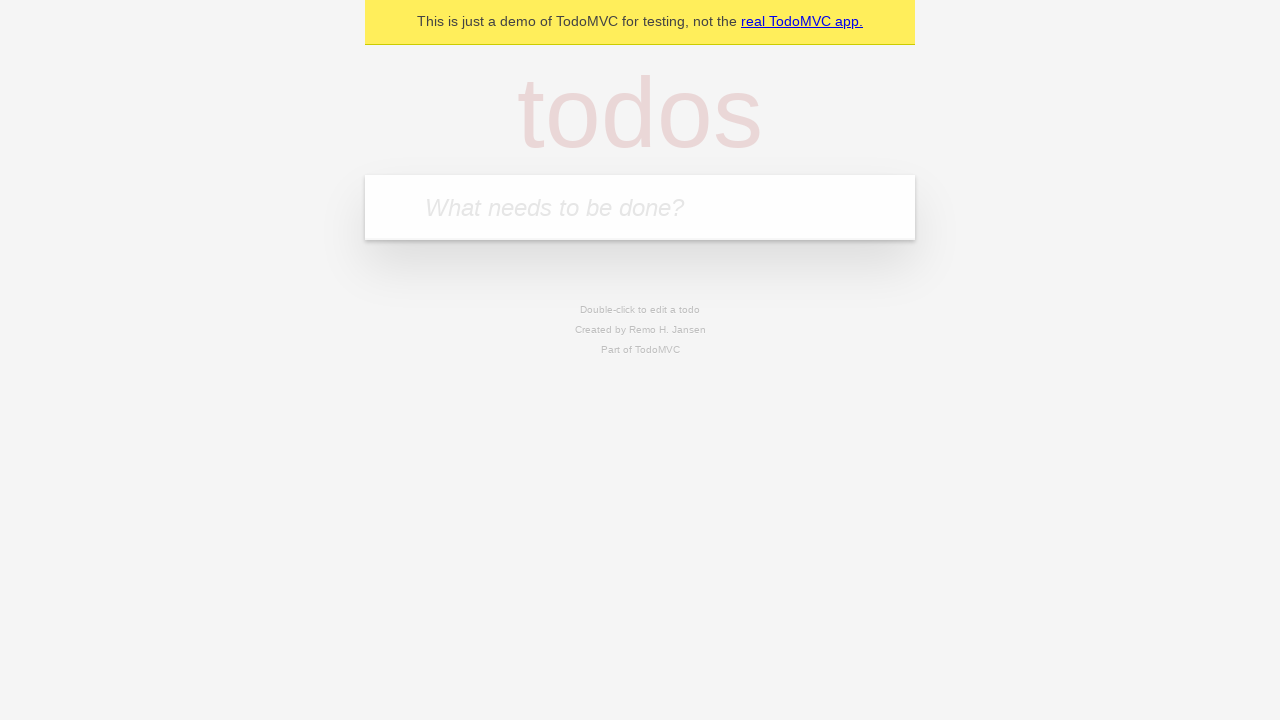

Filled first todo input with 'buy some cheese' on internal:attr=[placeholder="What needs to be done?"i]
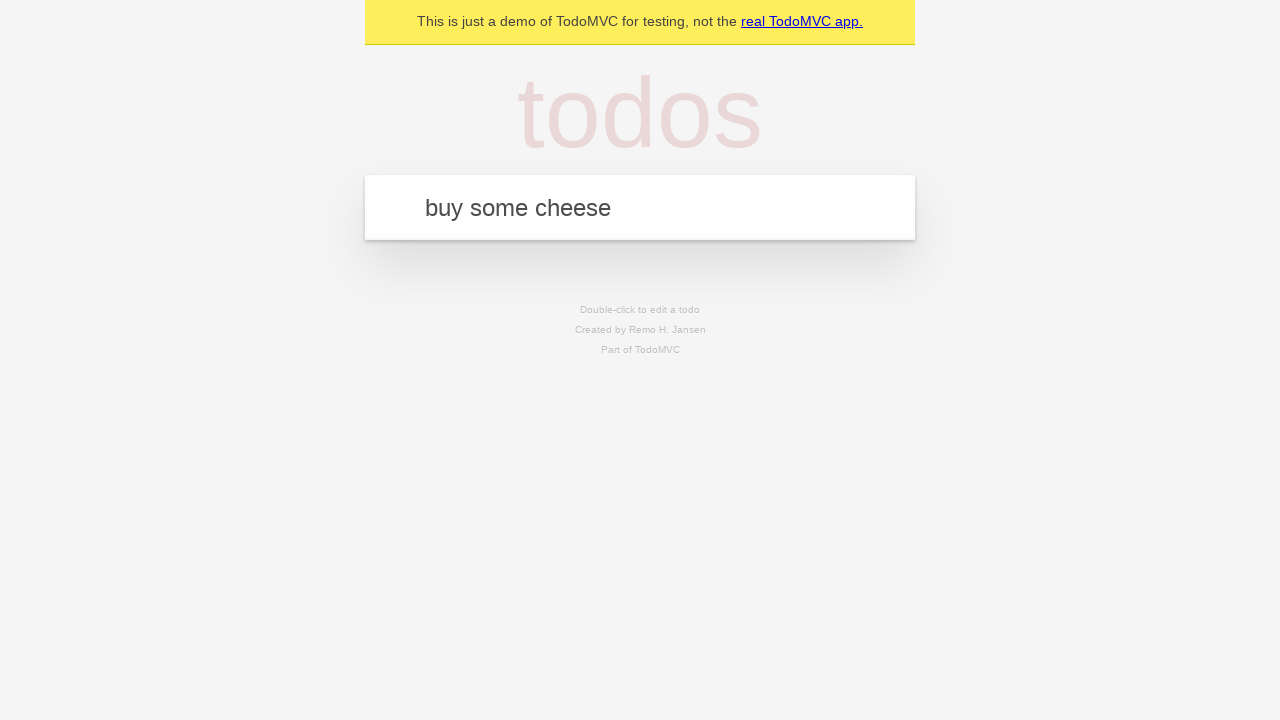

Pressed Enter to create first todo on internal:attr=[placeholder="What needs to be done?"i]
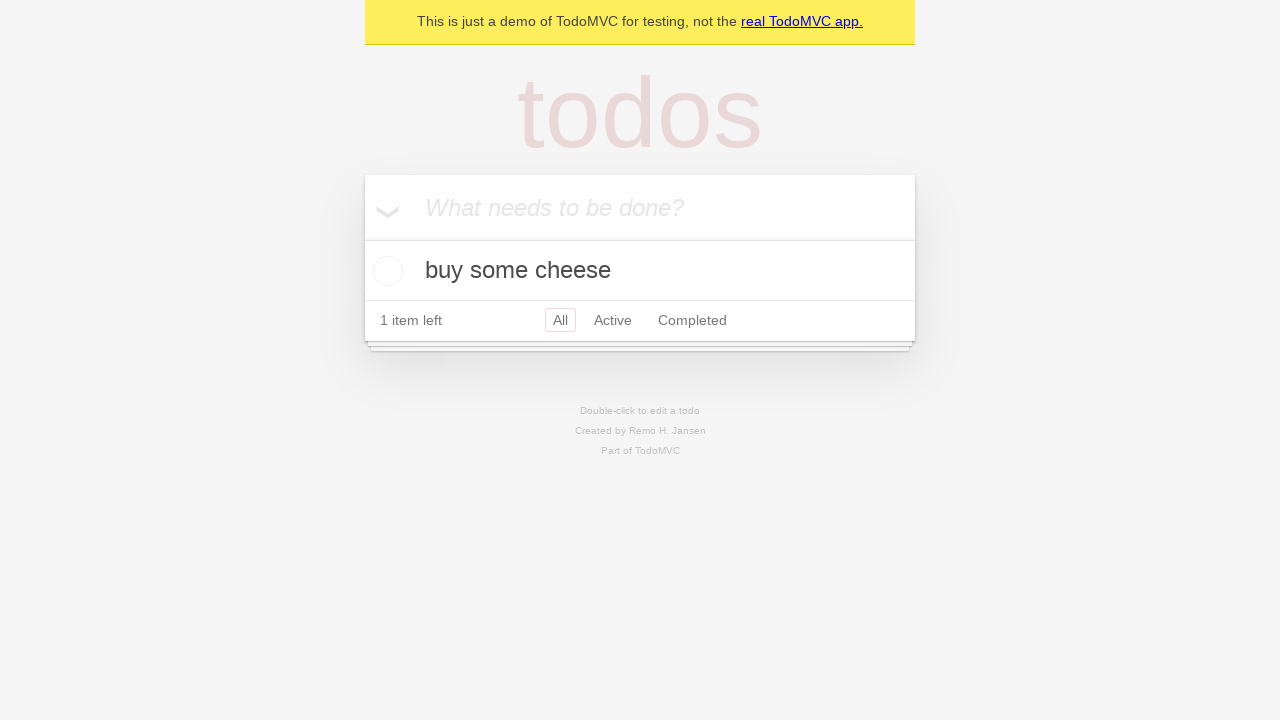

Filled second todo input with 'feed the cat' on internal:attr=[placeholder="What needs to be done?"i]
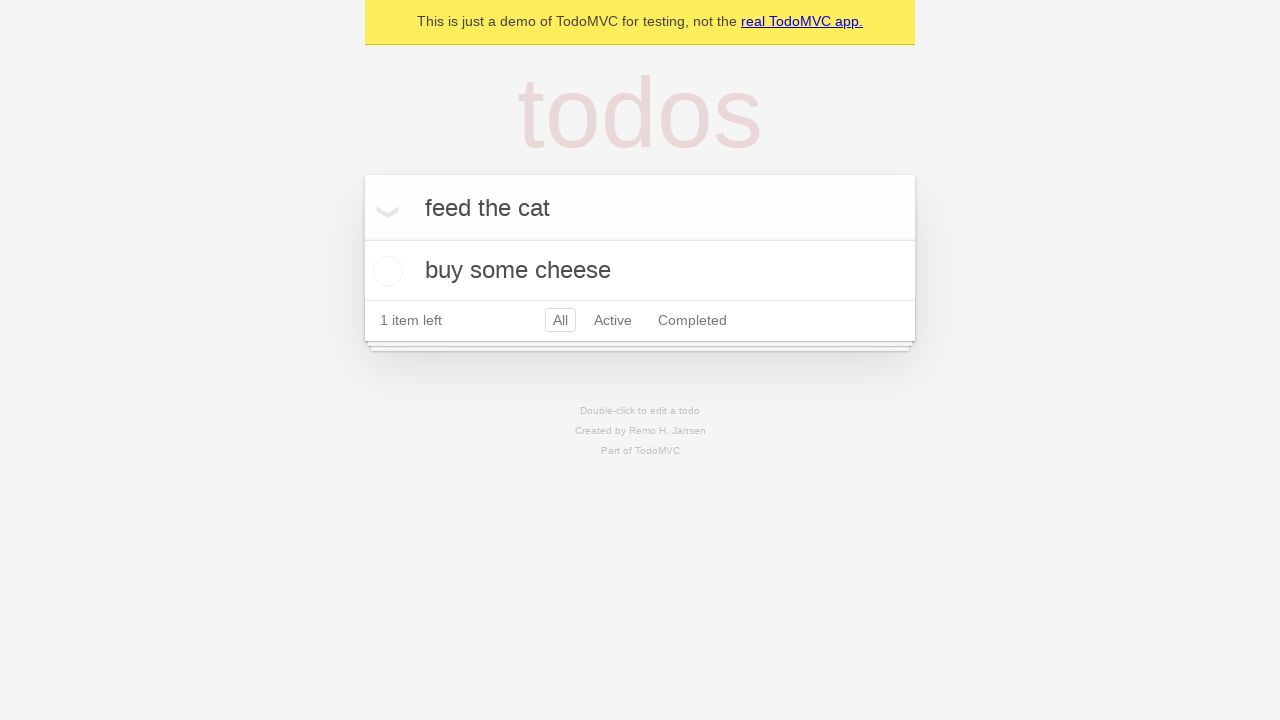

Pressed Enter to create second todo on internal:attr=[placeholder="What needs to be done?"i]
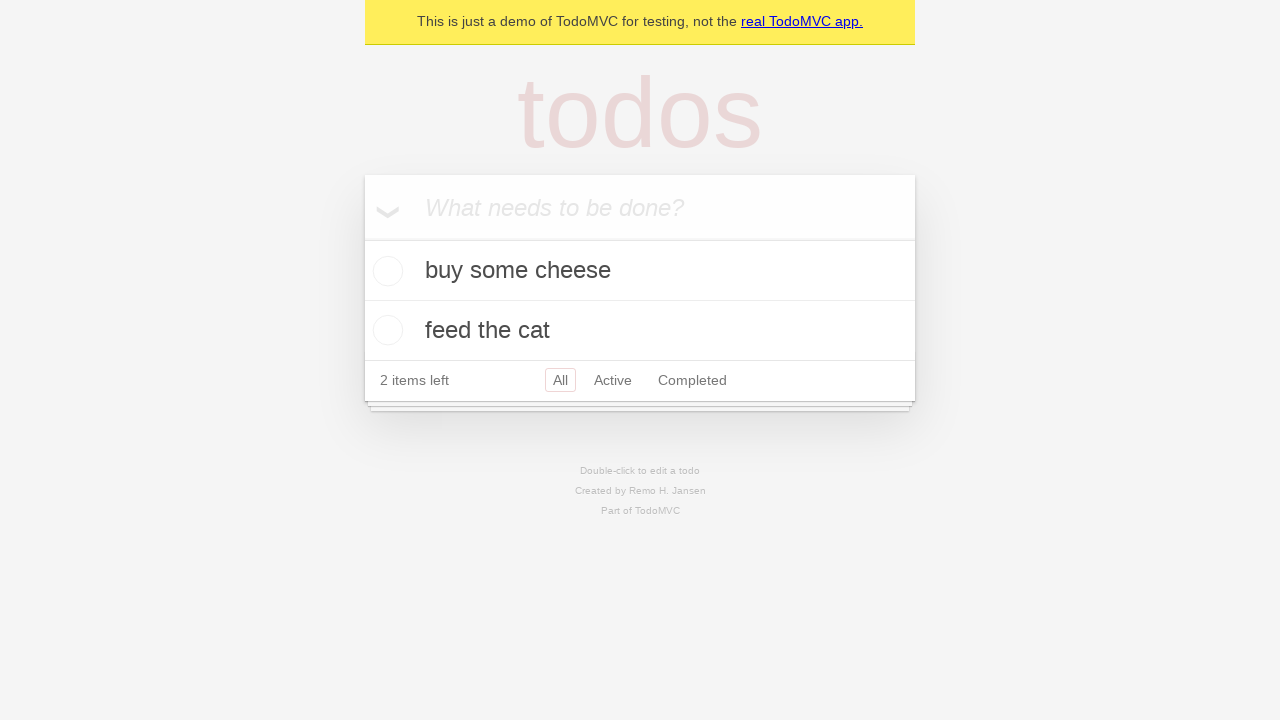

Filled third todo input with 'book a doctors appointment' on internal:attr=[placeholder="What needs to be done?"i]
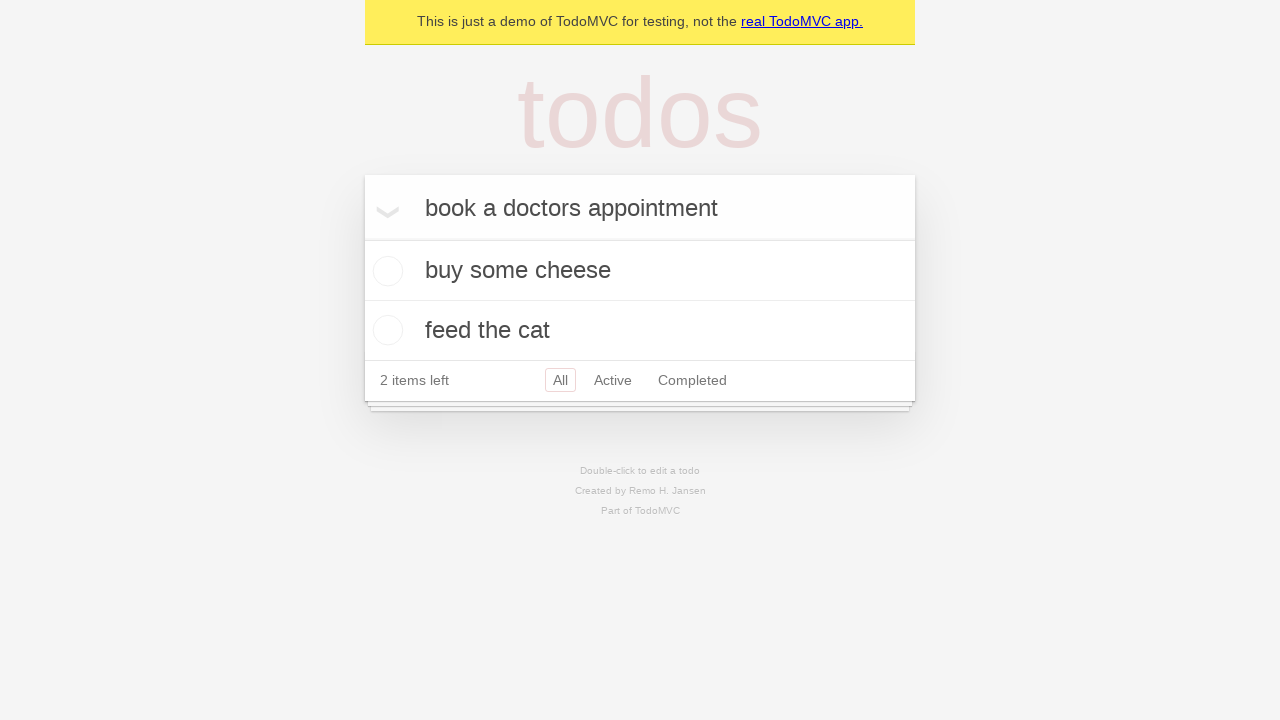

Pressed Enter to create third todo on internal:attr=[placeholder="What needs to be done?"i]
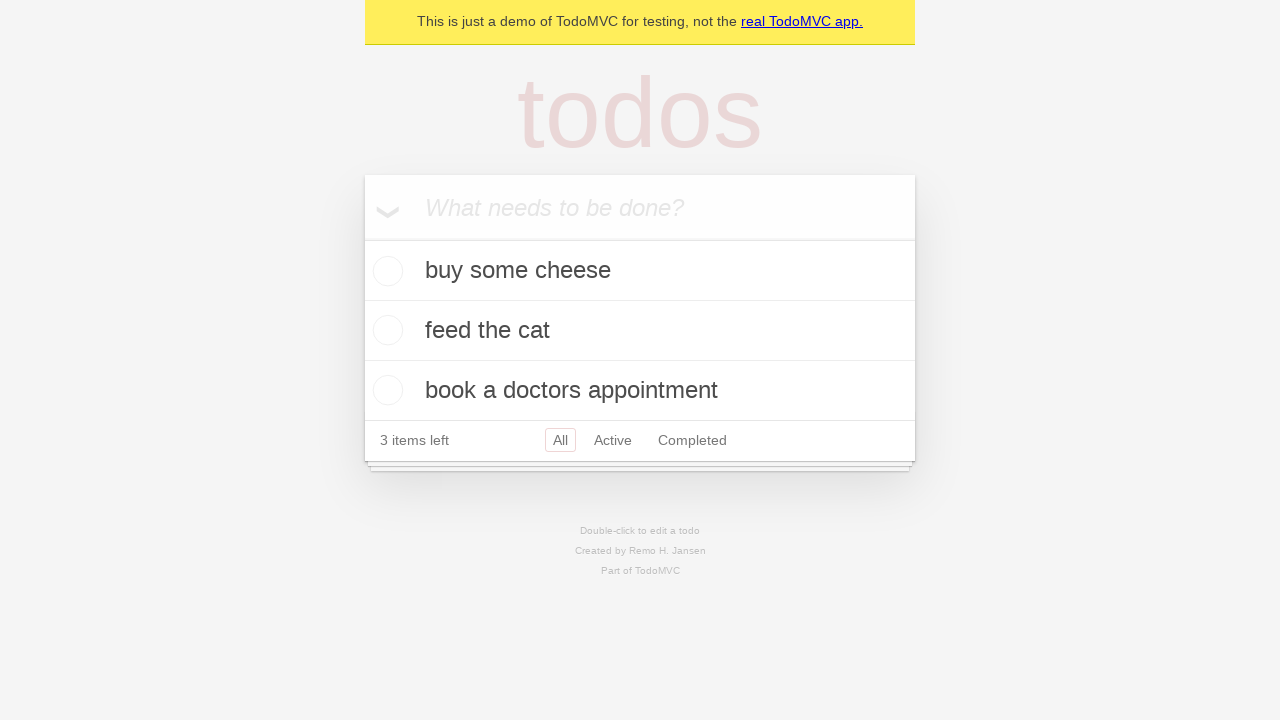

Double-clicked second todo to enter edit mode at (640, 331) on internal:testid=[data-testid="todo-item"s] >> nth=1
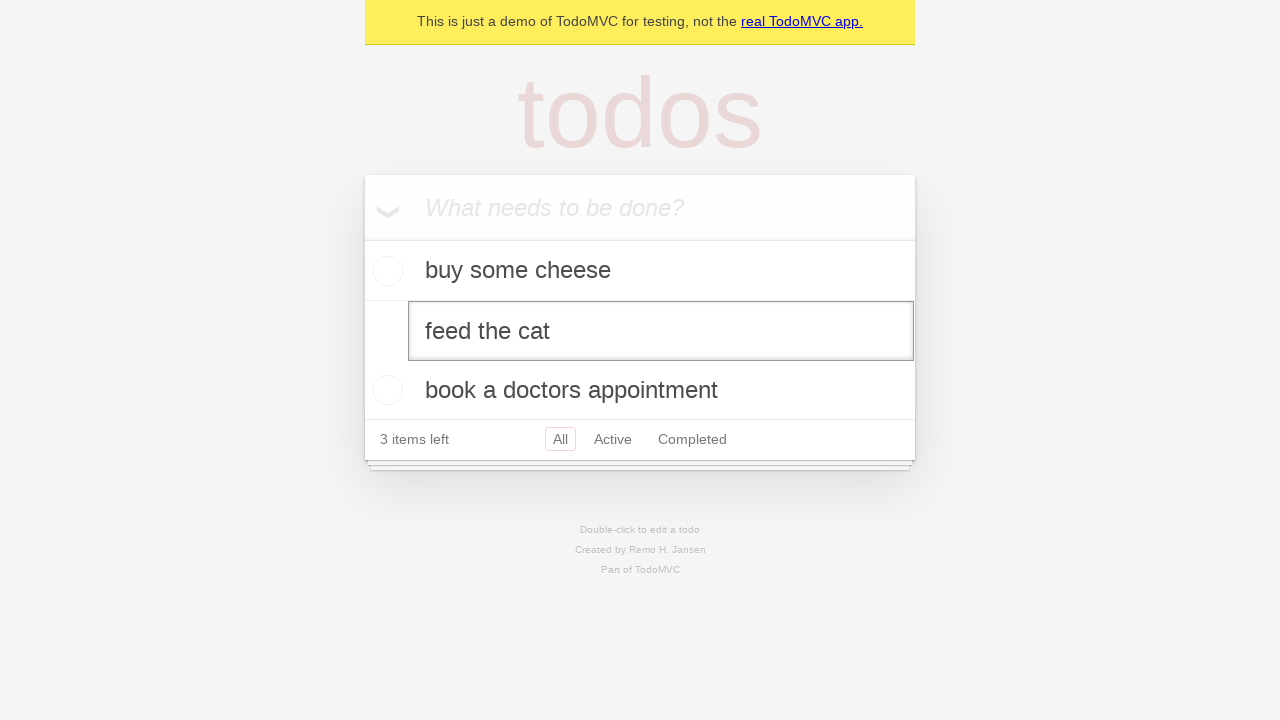

Filled edit field with new text 'buy some sausages' on internal:testid=[data-testid="todo-item"s] >> nth=1 >> internal:role=textbox[nam
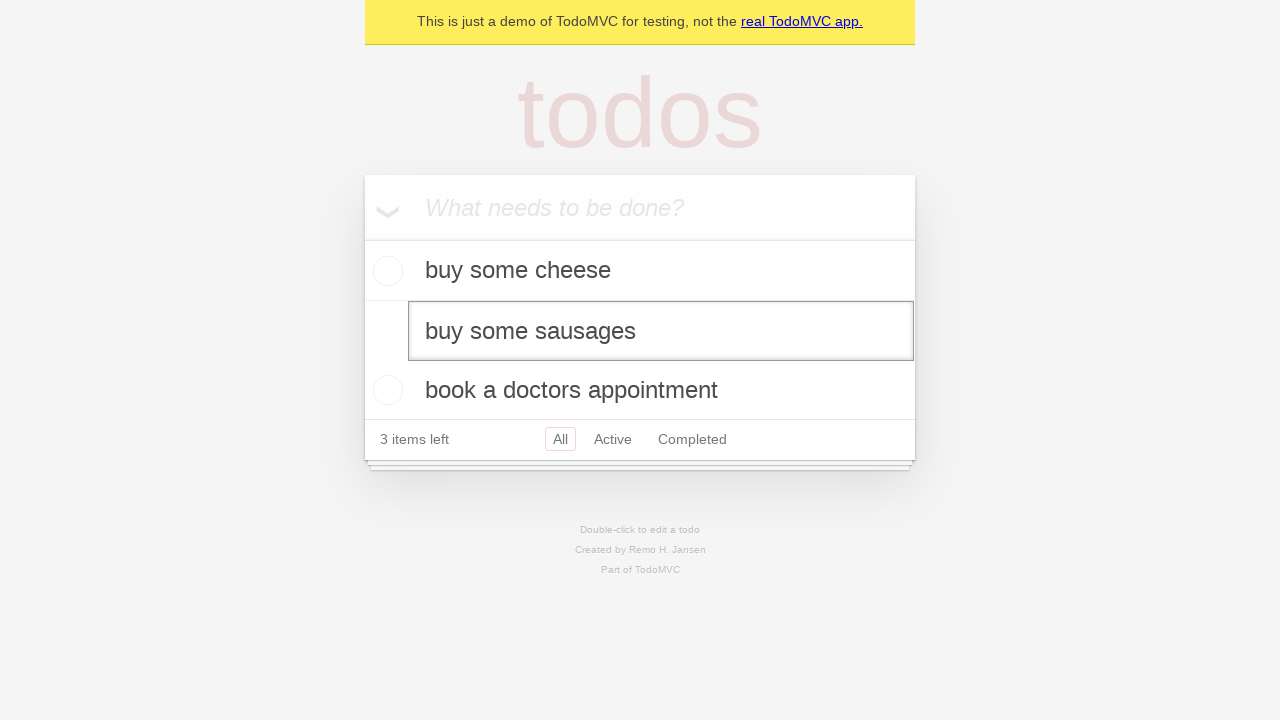

Pressed Escape to cancel edit on second todo on internal:testid=[data-testid="todo-item"s] >> nth=1 >> internal:role=textbox[nam
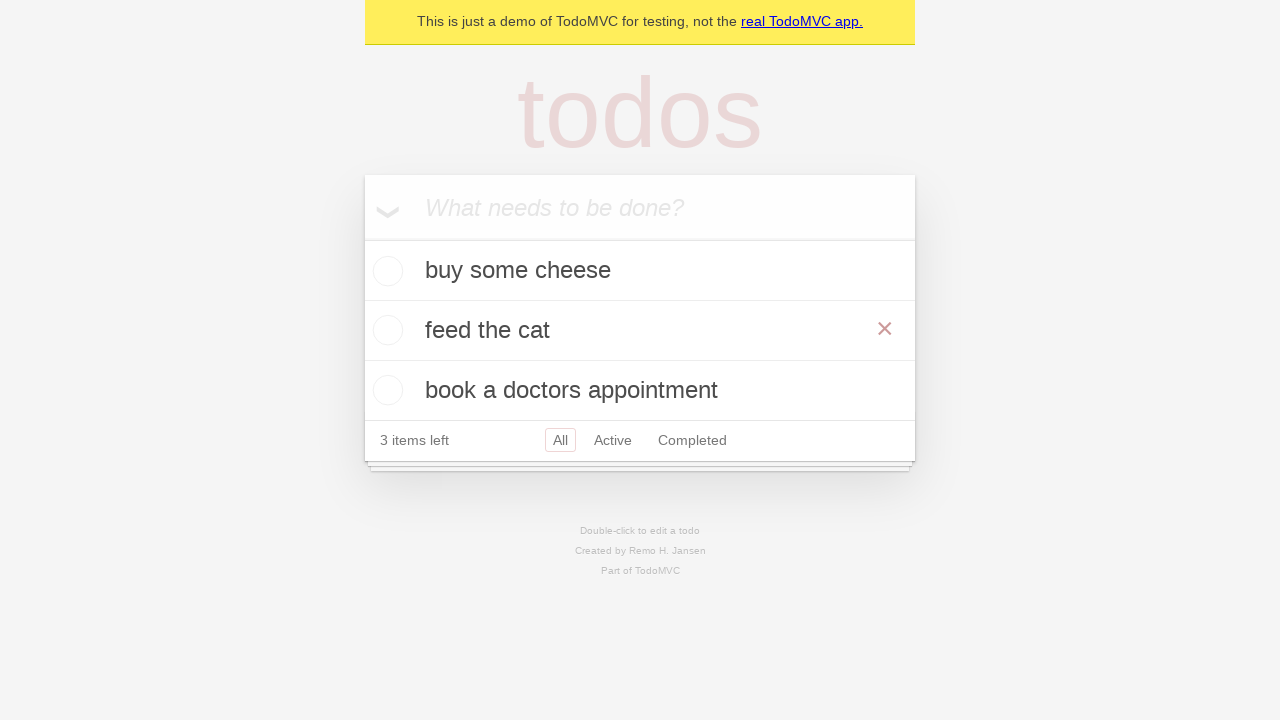

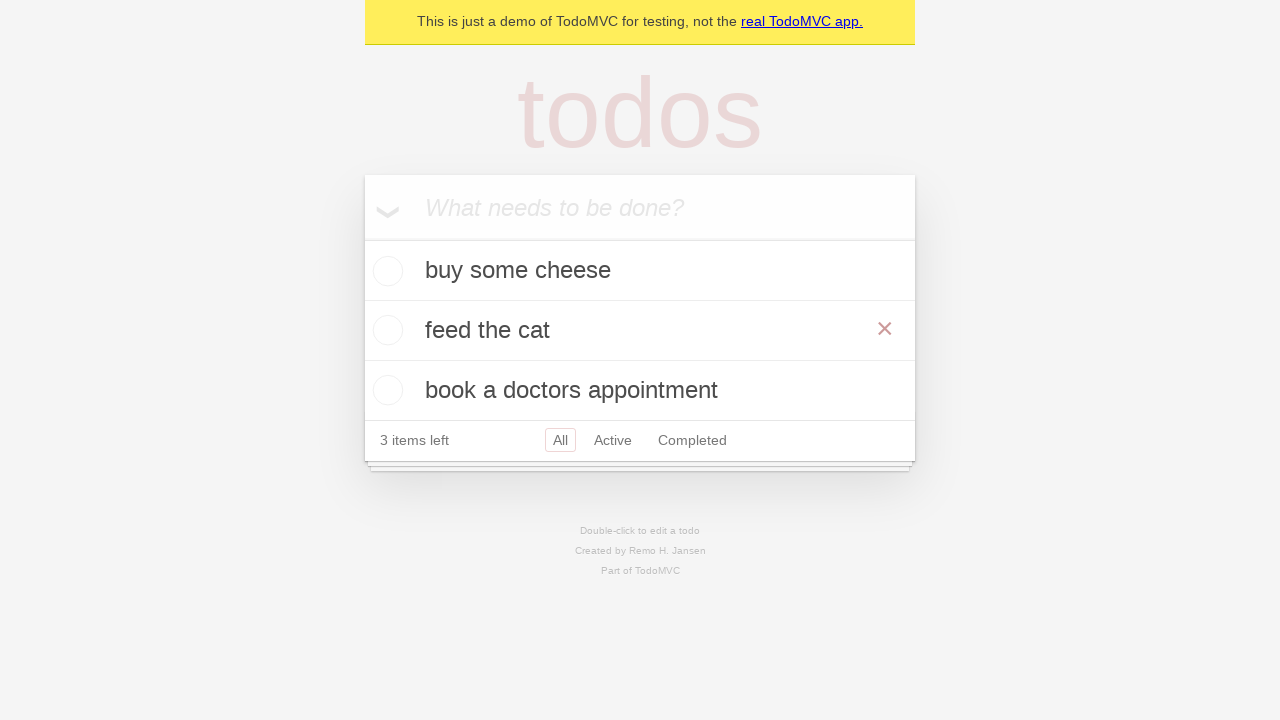